Tests the SpiceJet flight booking form by filling in the origin (BLR - Bangalore) and destination (DEL - Delhi) airport codes using click and type interactions.

Starting URL: https://www.spicejet.com/

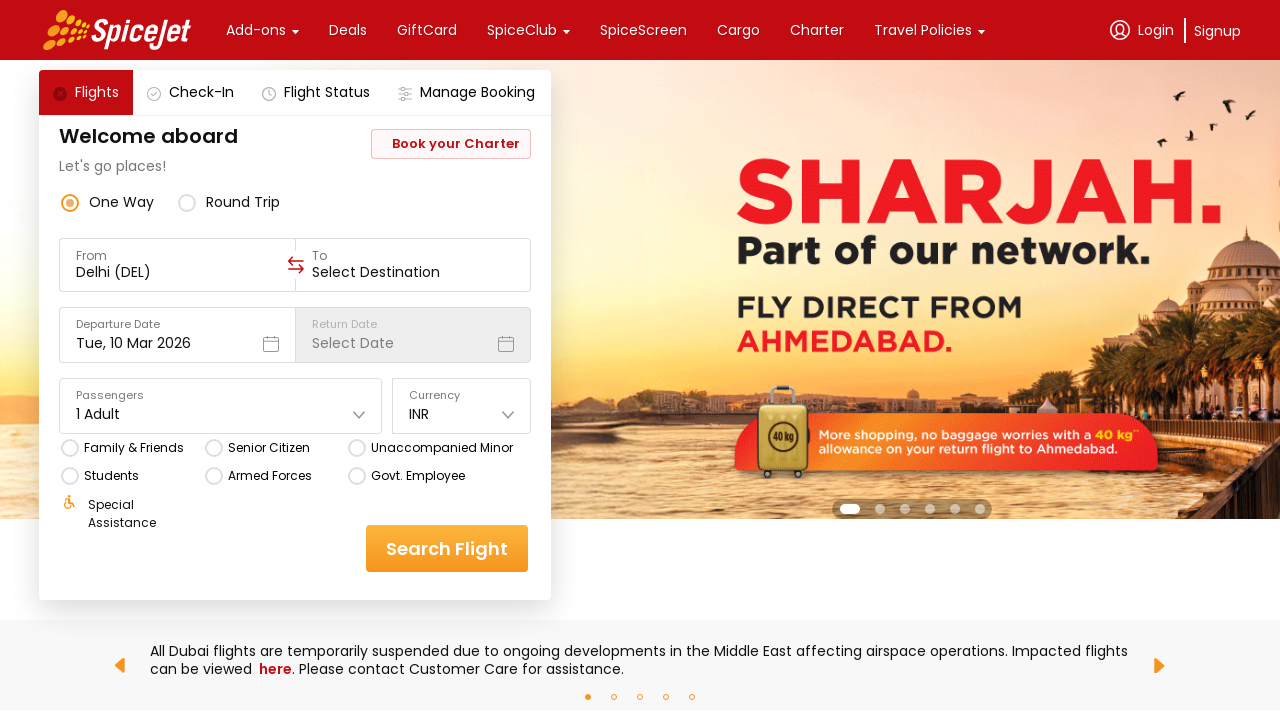

Clicked on the 'From' location input field at (178, 272) on xpath=//div[@data-testid='to-testID-origin']//input
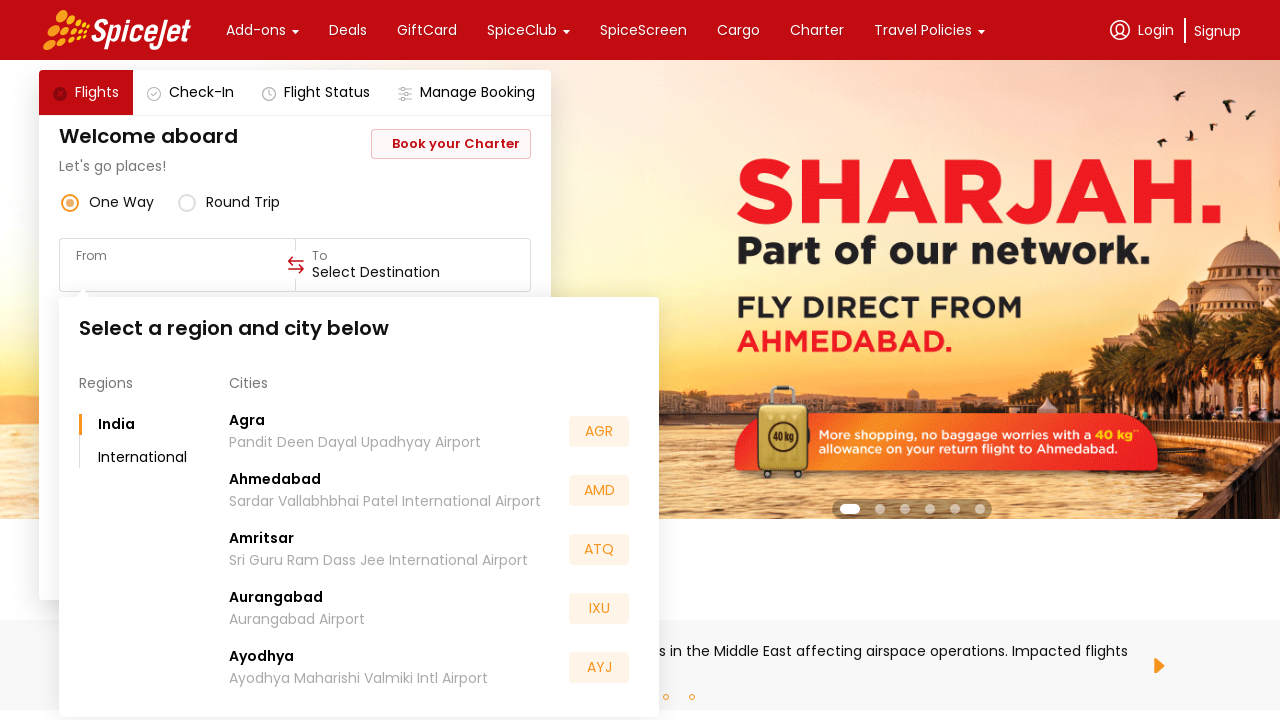

Filled origin airport code with 'BLR' (Bangalore) on xpath=//div[@data-testid='to-testID-origin']//input
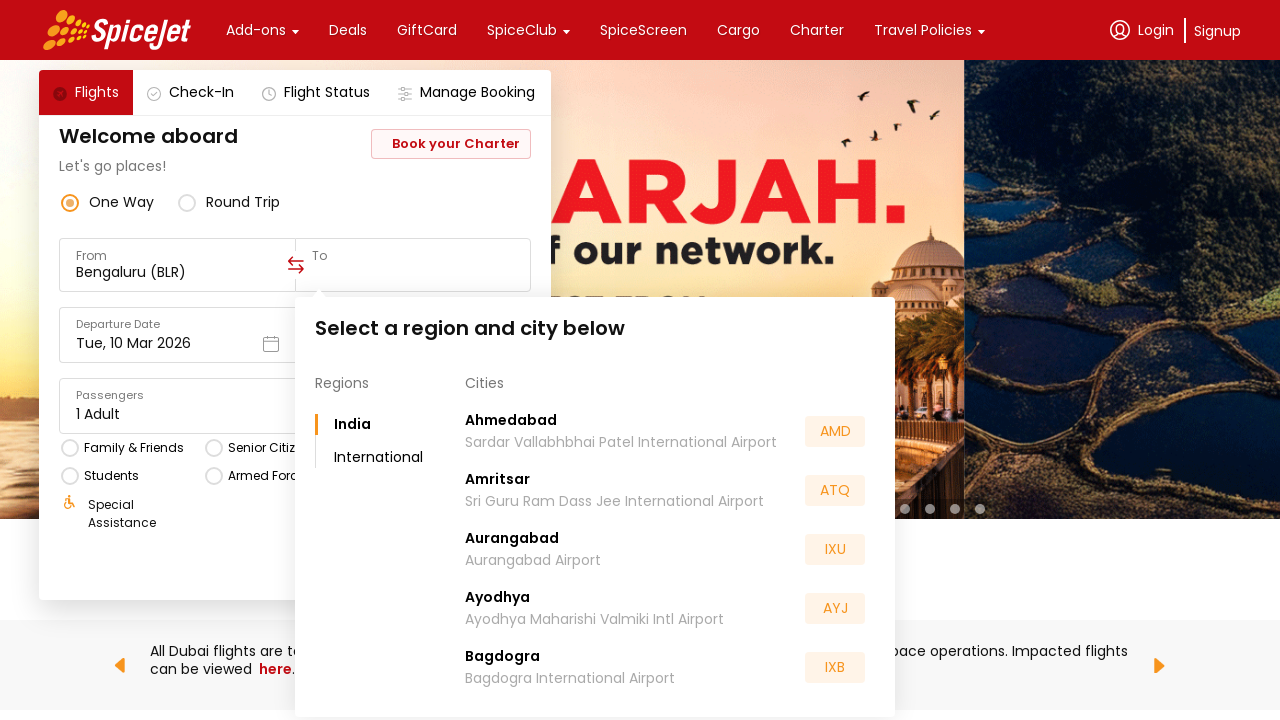

Clicked on the 'To' location input field at (413, 272) on xpath=//div[@data-testid='to-testID-destination']//input
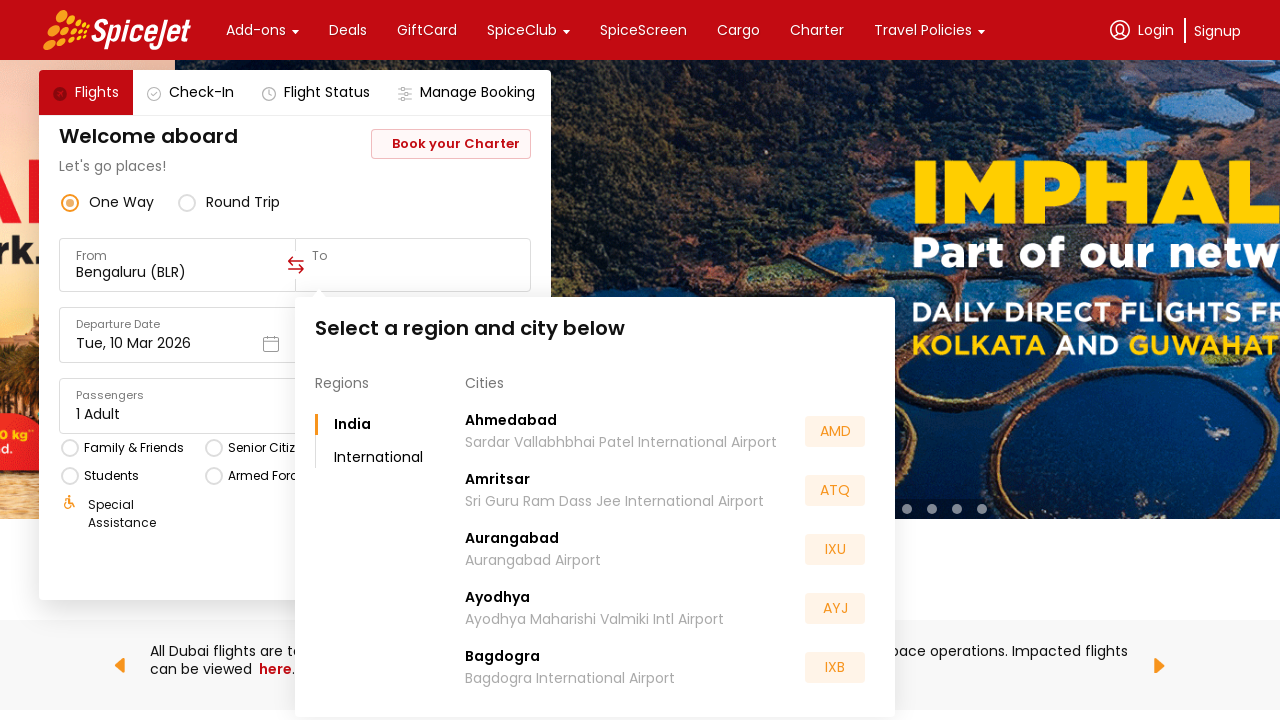

Filled destination airport code with 'DEL' (Delhi) on xpath=//div[@data-testid='to-testID-destination']//input
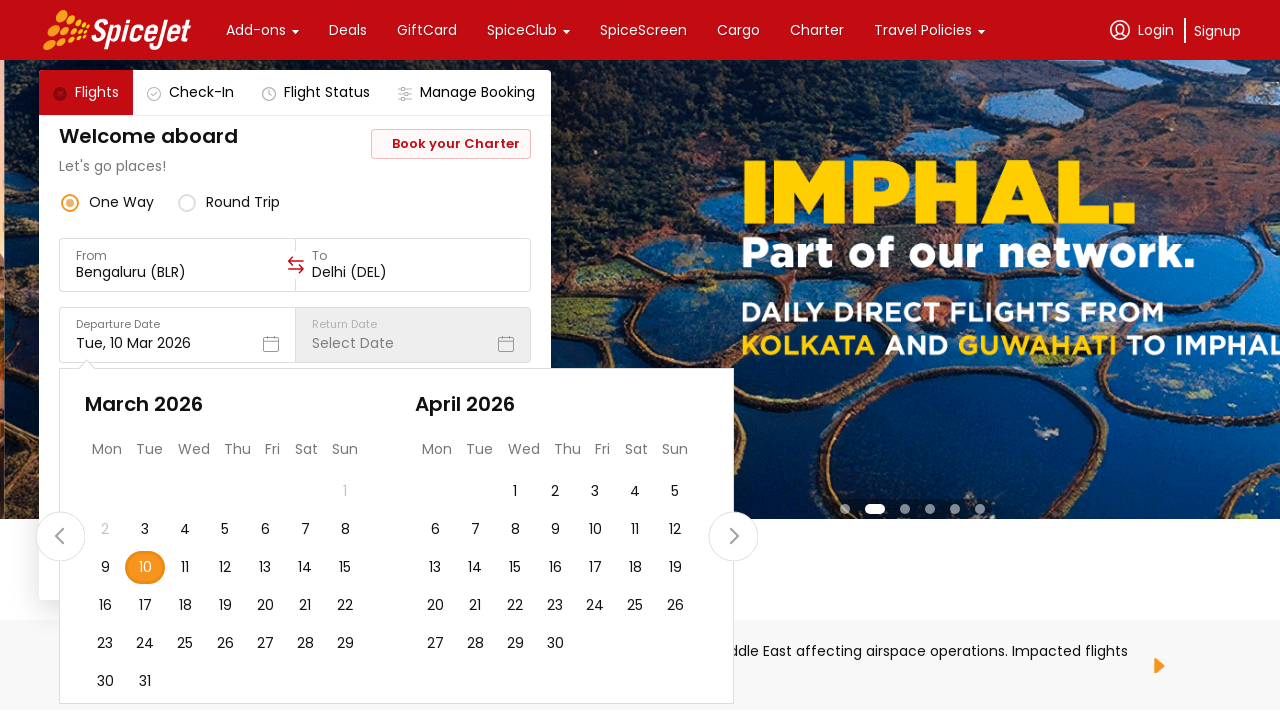

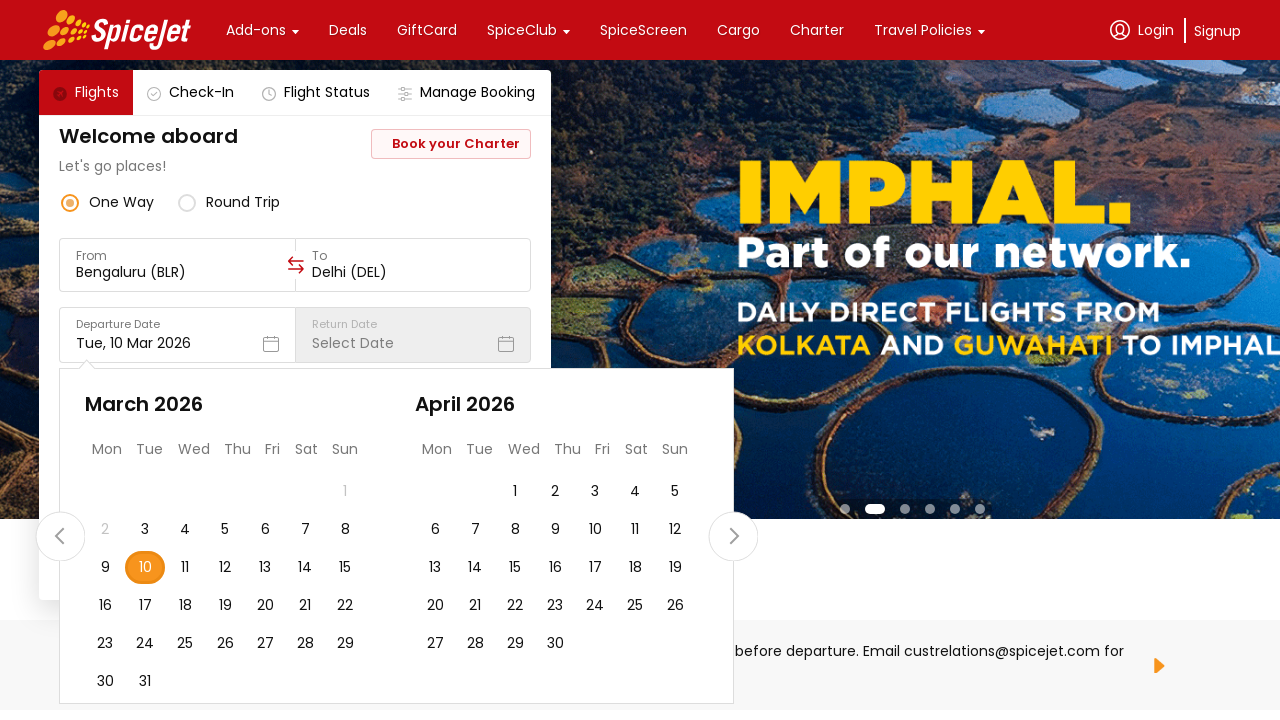